Handles JavaScript alerts by accepting and dismissing them

Starting URL: https://demoqa.com/alerts

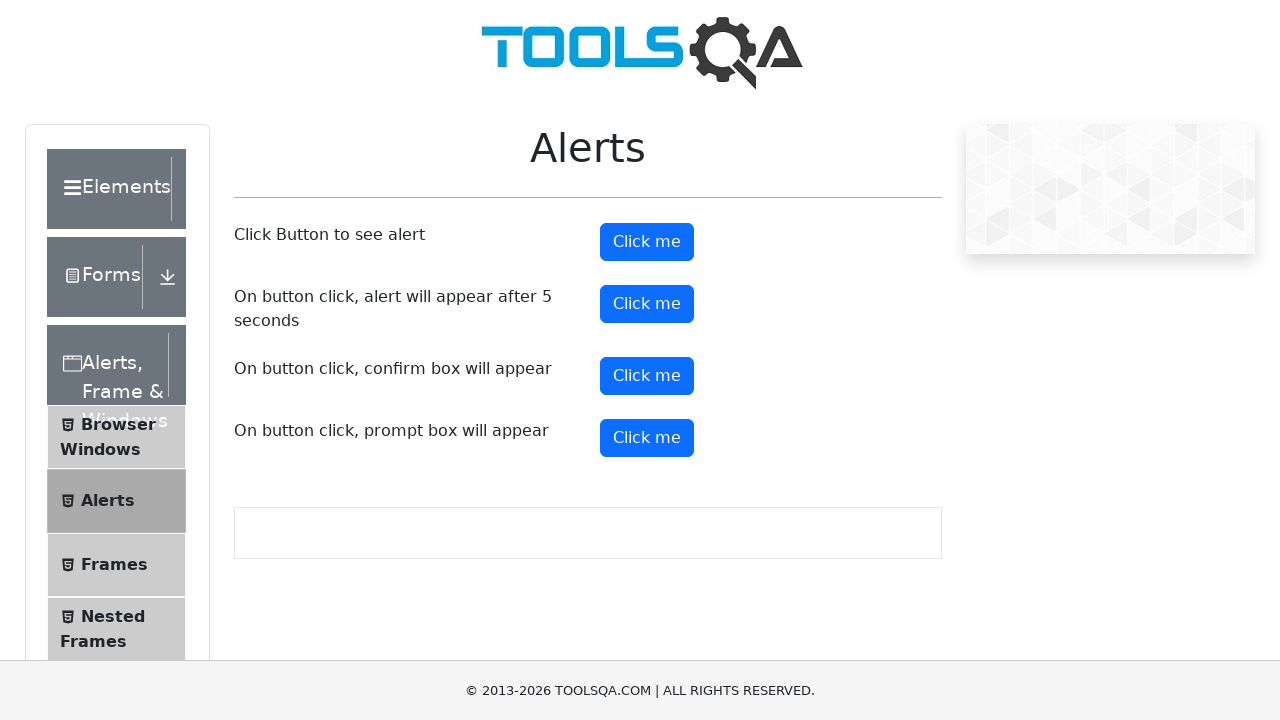

Set up dialog handler to accept alerts
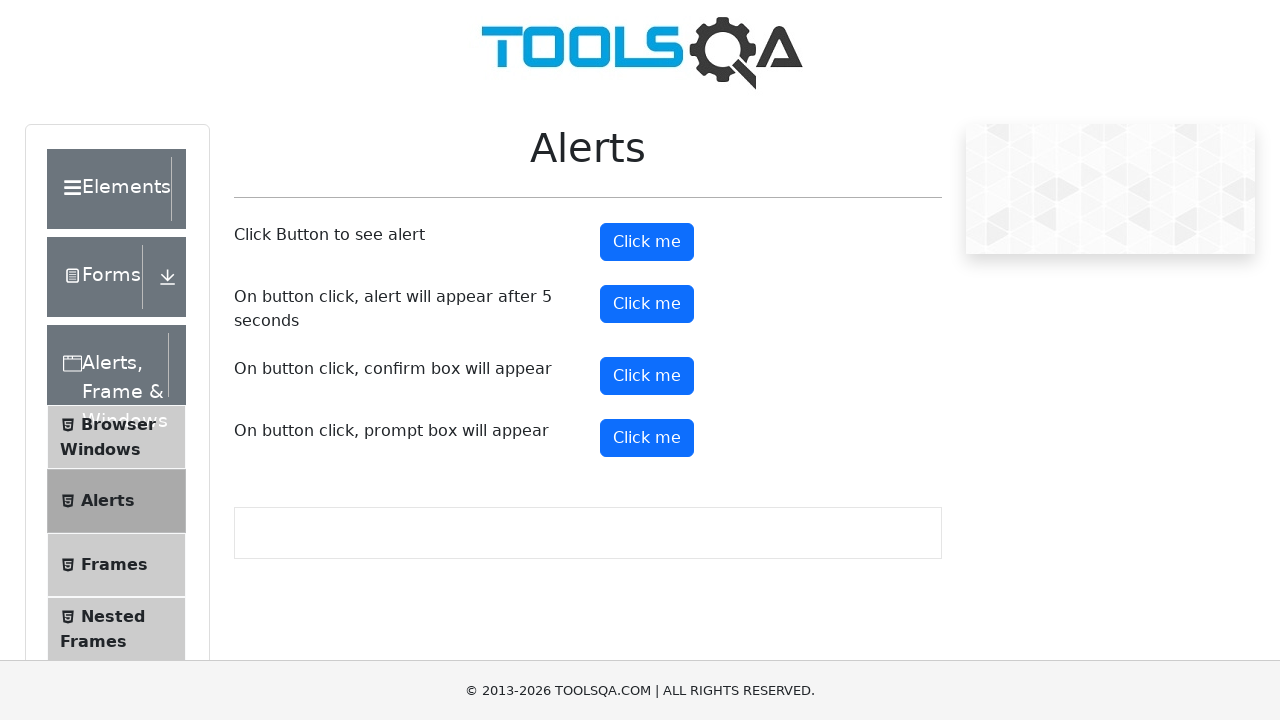

Clicked alert button and accepted the JavaScript alert at (647, 242) on #alertButton
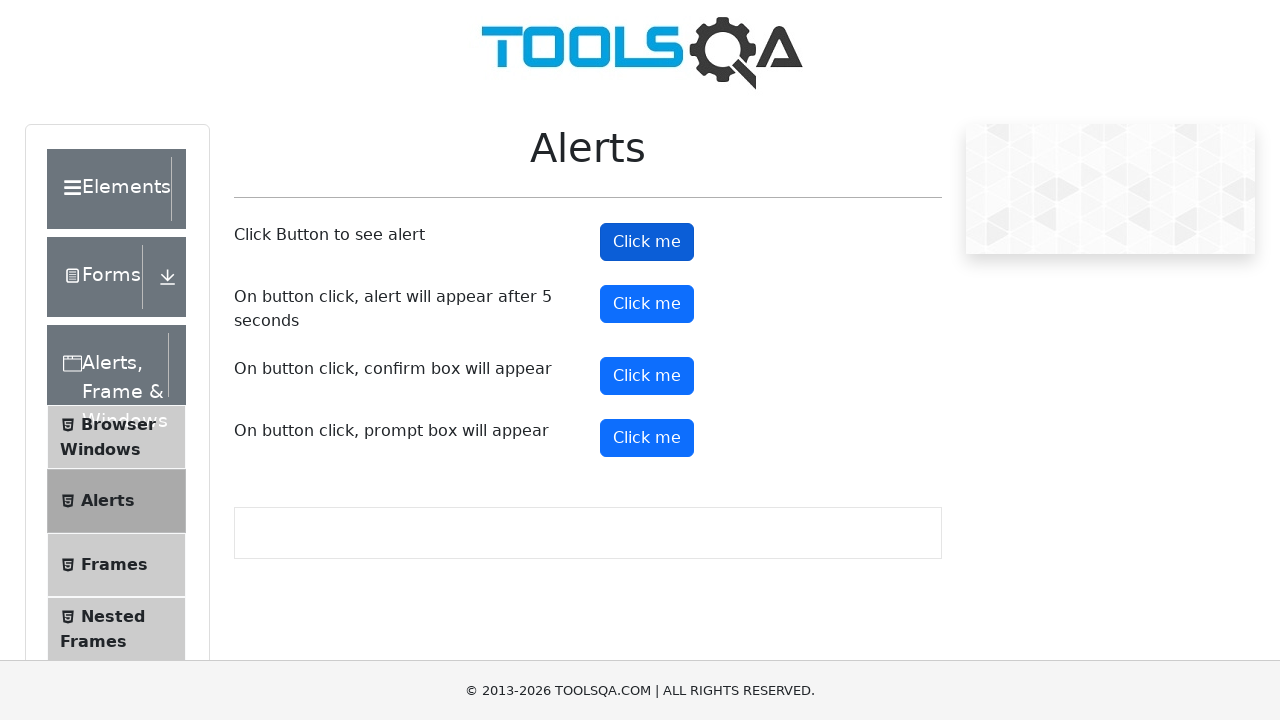

Set up dialog handler to dismiss dialogs
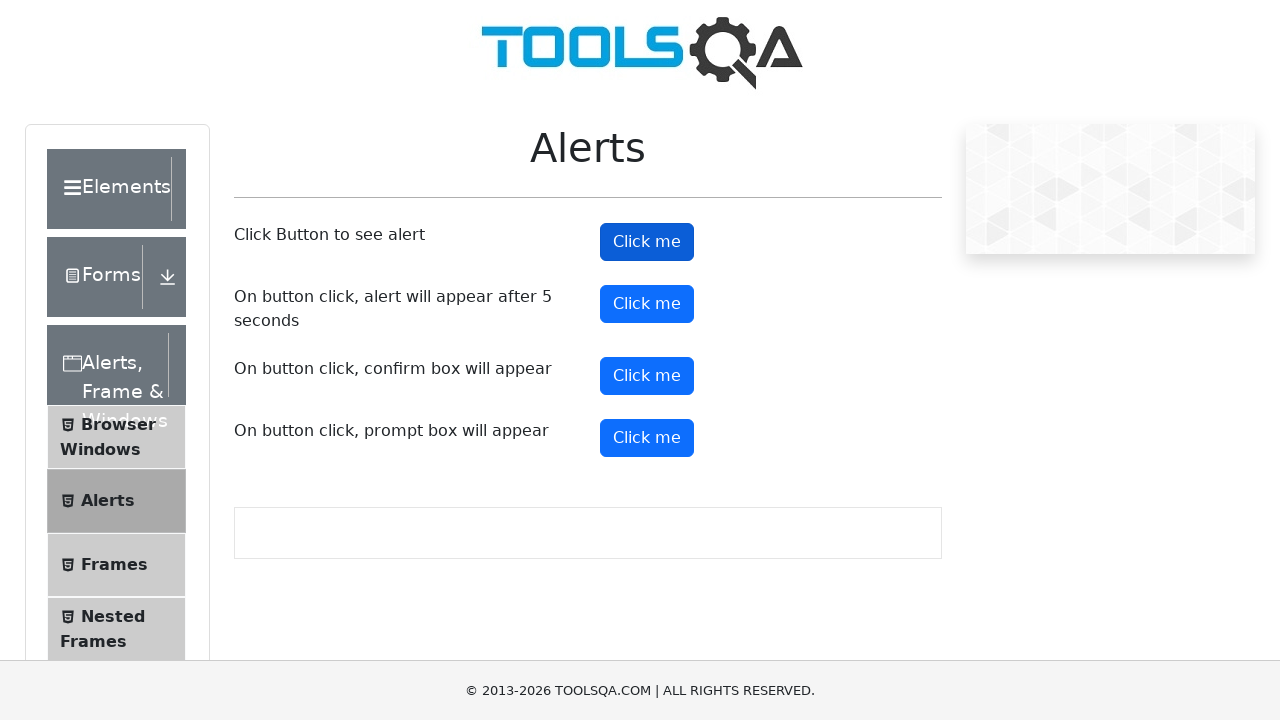

Clicked confirmation button and dismissed the JavaScript dialog at (647, 376) on #confirmButton
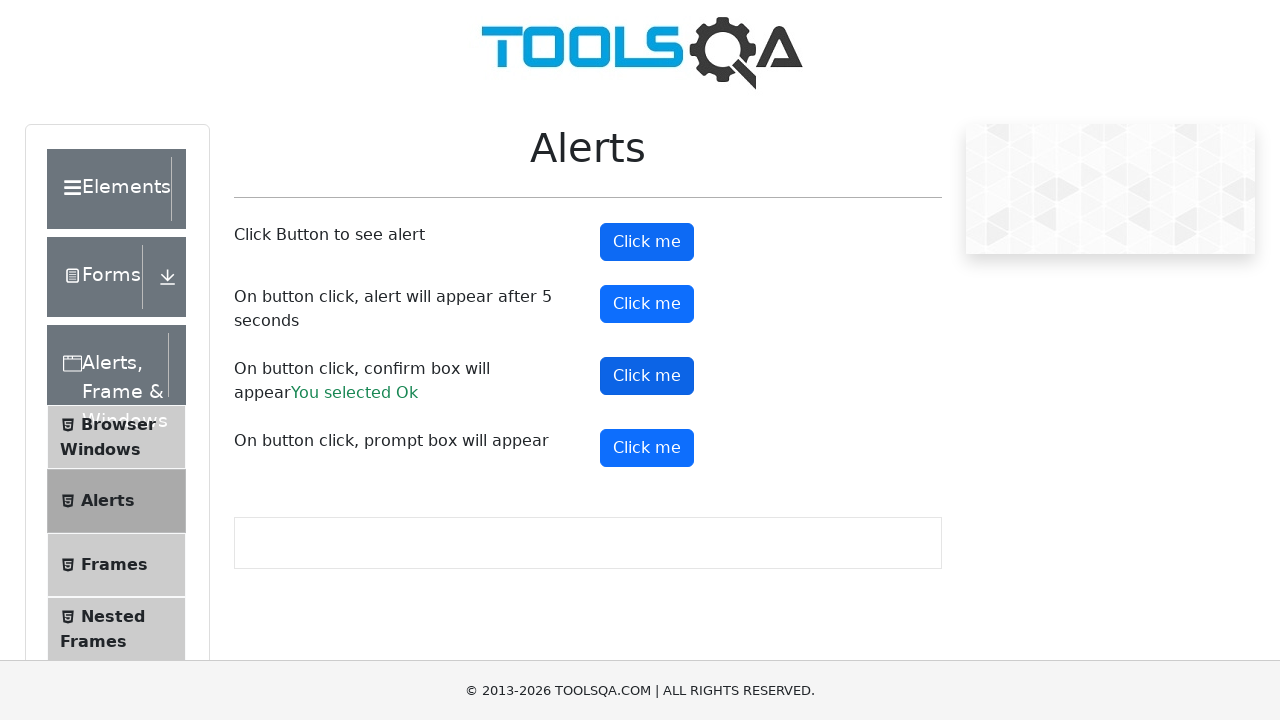

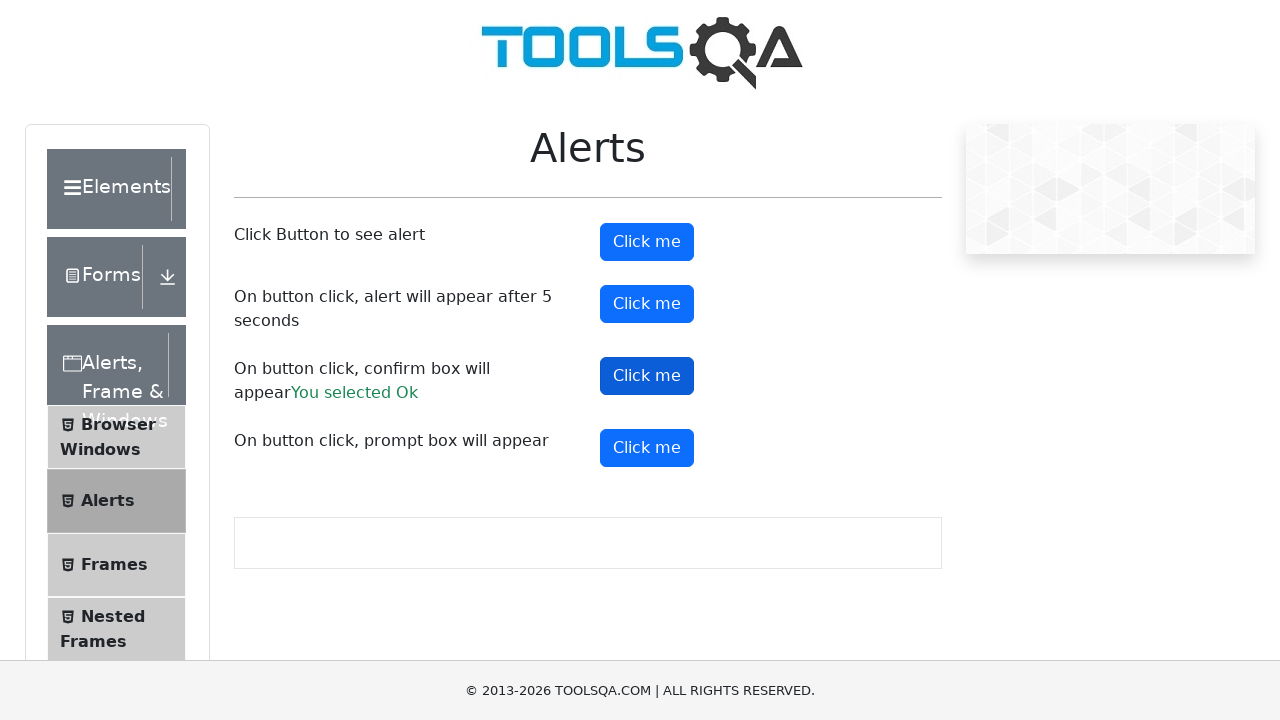